Tests JavaScript alert handling by triggering an alert popup and accepting it

Starting URL: https://the-internet.herokuapp.com/javascript_alerts

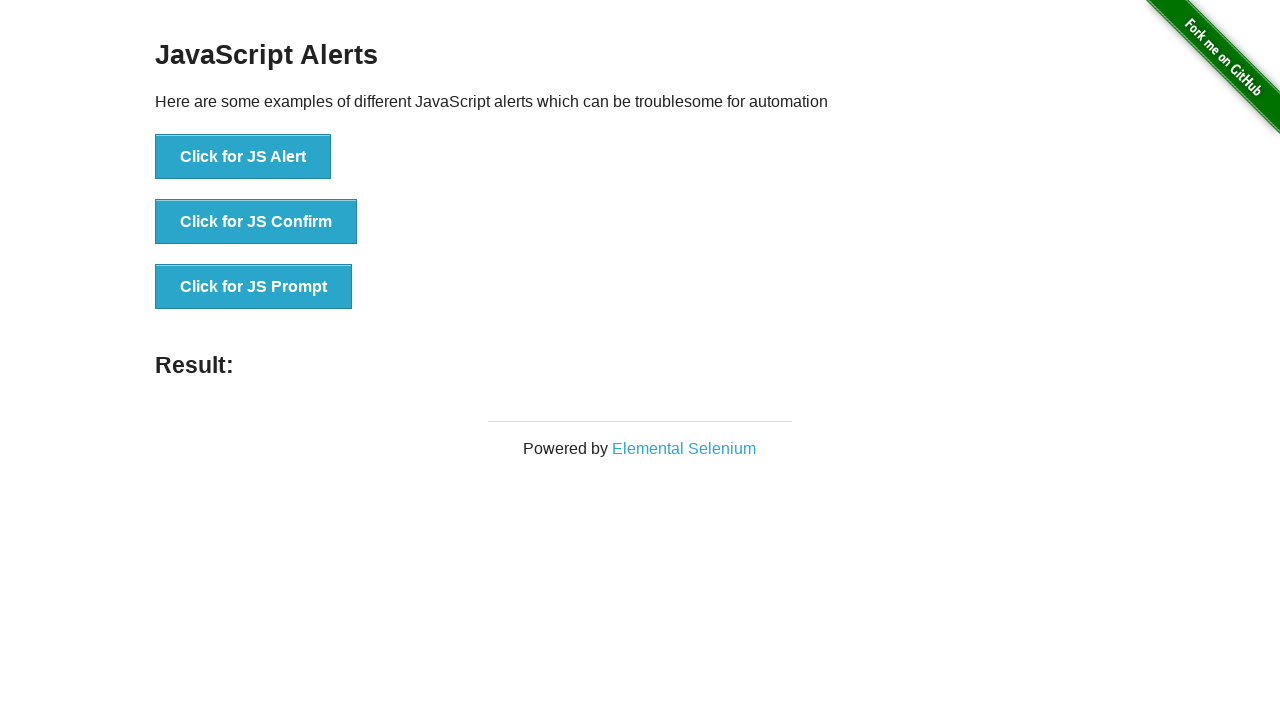

Clicked 'Click for JS Alert' button to trigger JavaScript alert at (243, 157) on xpath=//button[normalize-space()='Click for JS Alert']
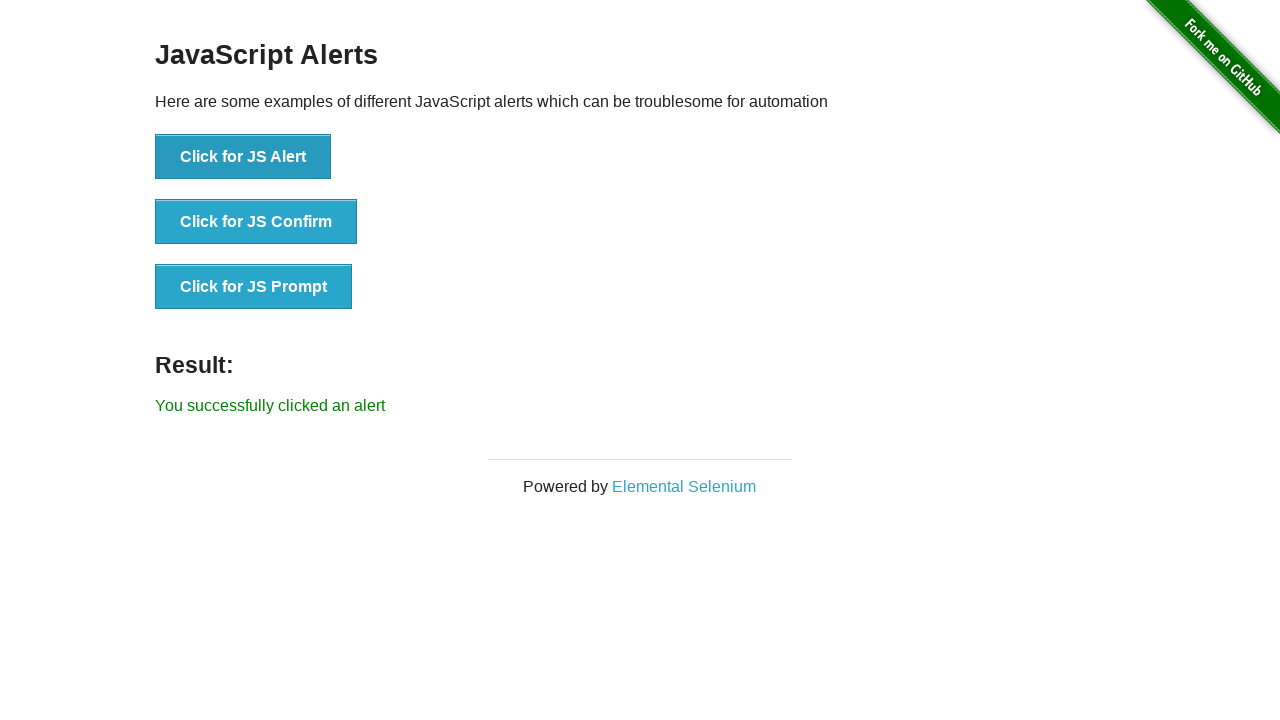

Set up dialog handler to accept alerts
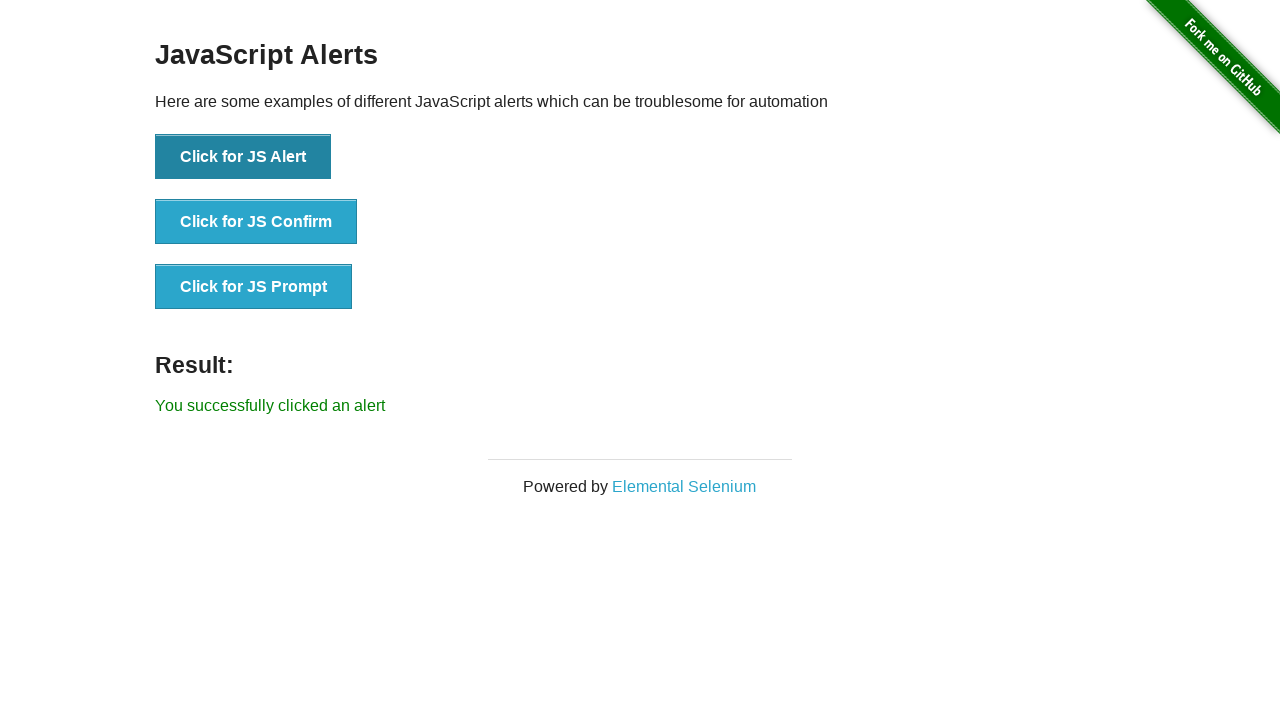

Clicked 'Click for JS Alert' button again to trigger and handle the alert popup at (243, 157) on xpath=//button[normalize-space()='Click for JS Alert']
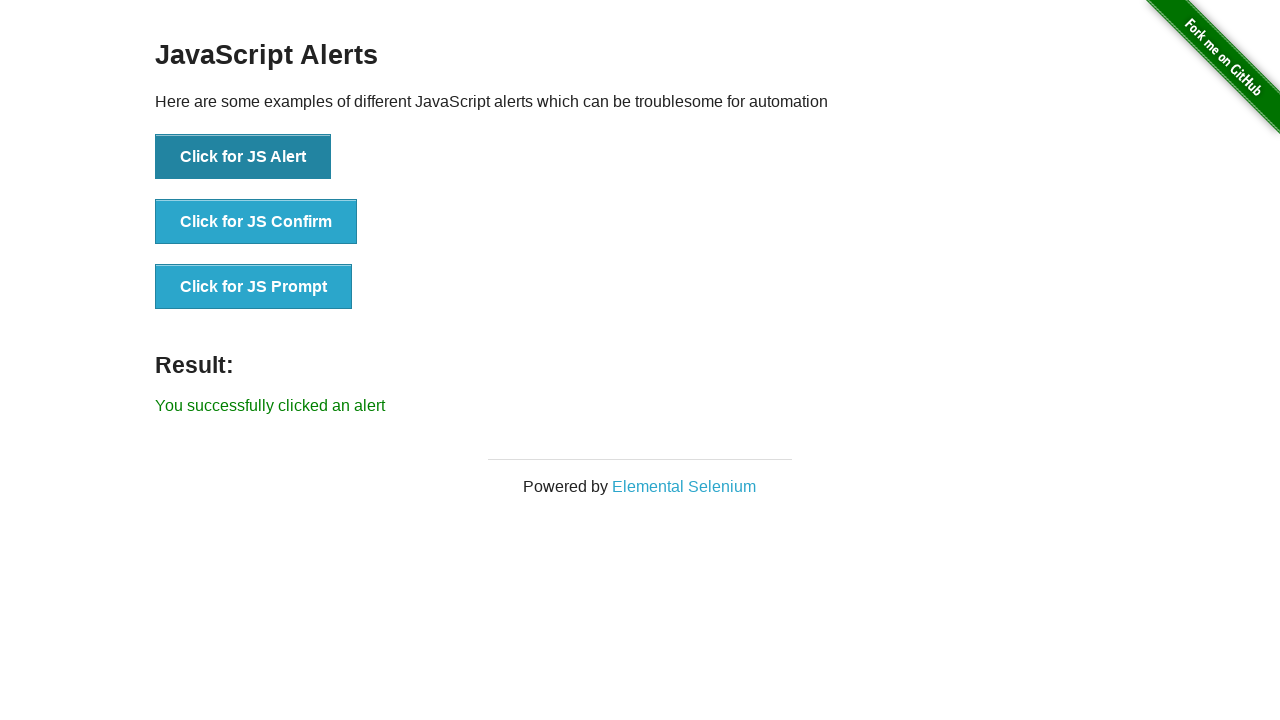

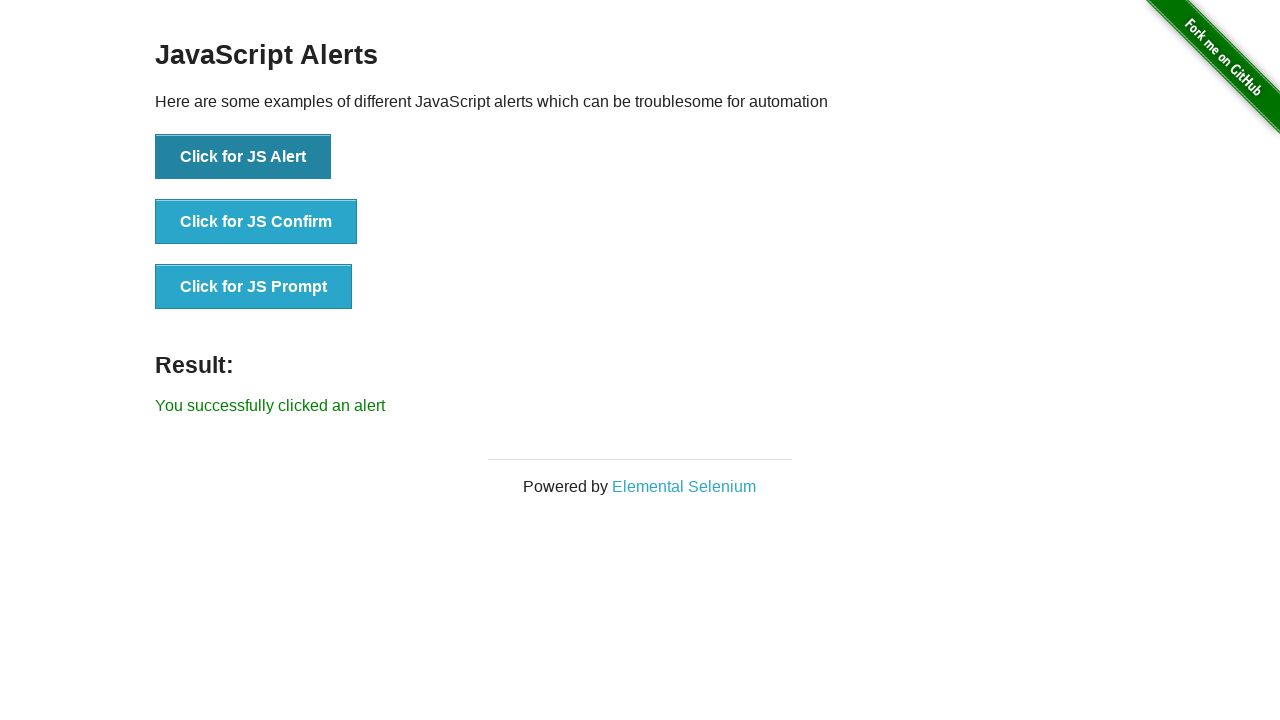